Tests adding a phone product to the shopping cart and navigating to the cart page, then returning to the home page

Starting URL: https://www.demoblaze.com/index.html

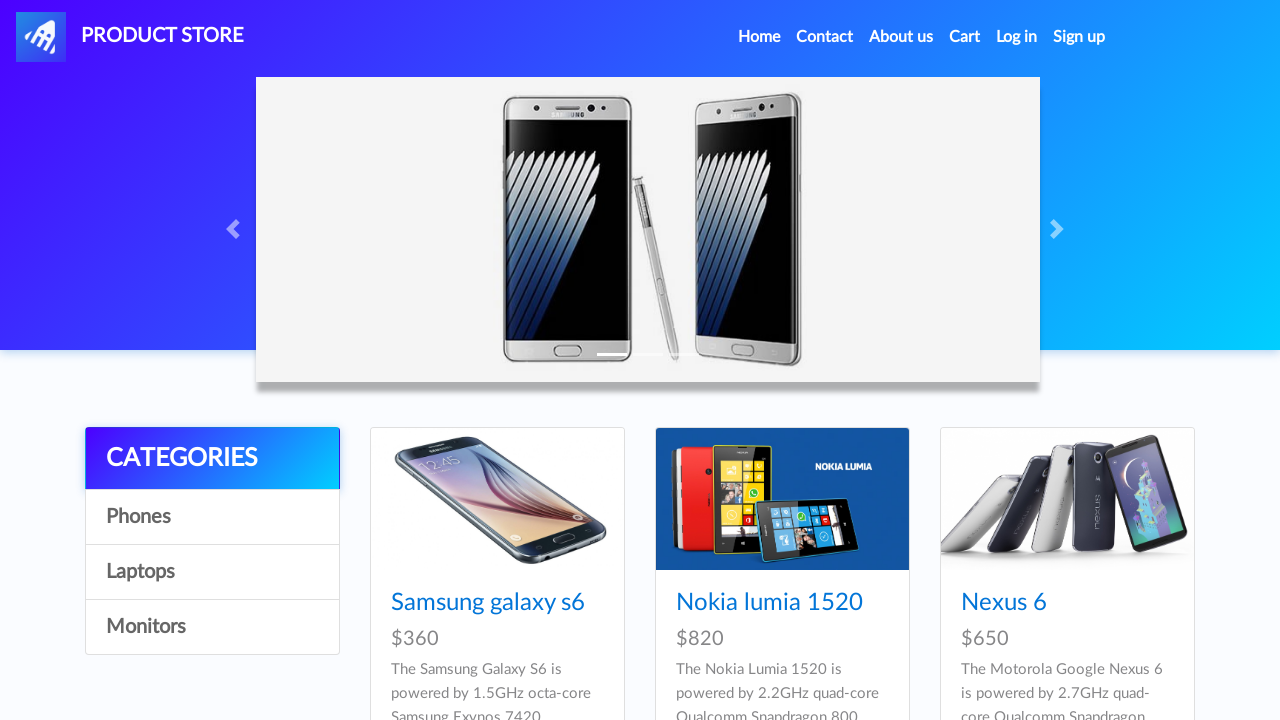

Clicked on the first phone product link at (488, 603) on (//a[@class='hrefch'])[1]
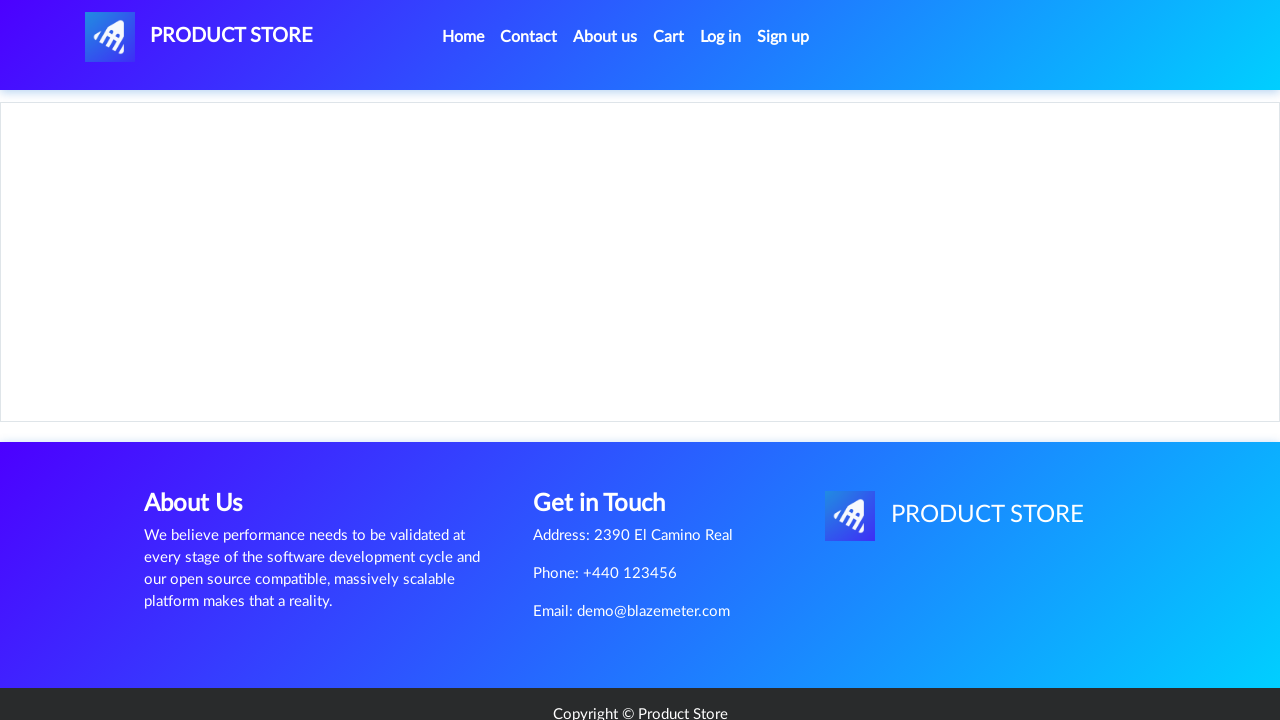

Product page loaded and Add to Cart button is visible
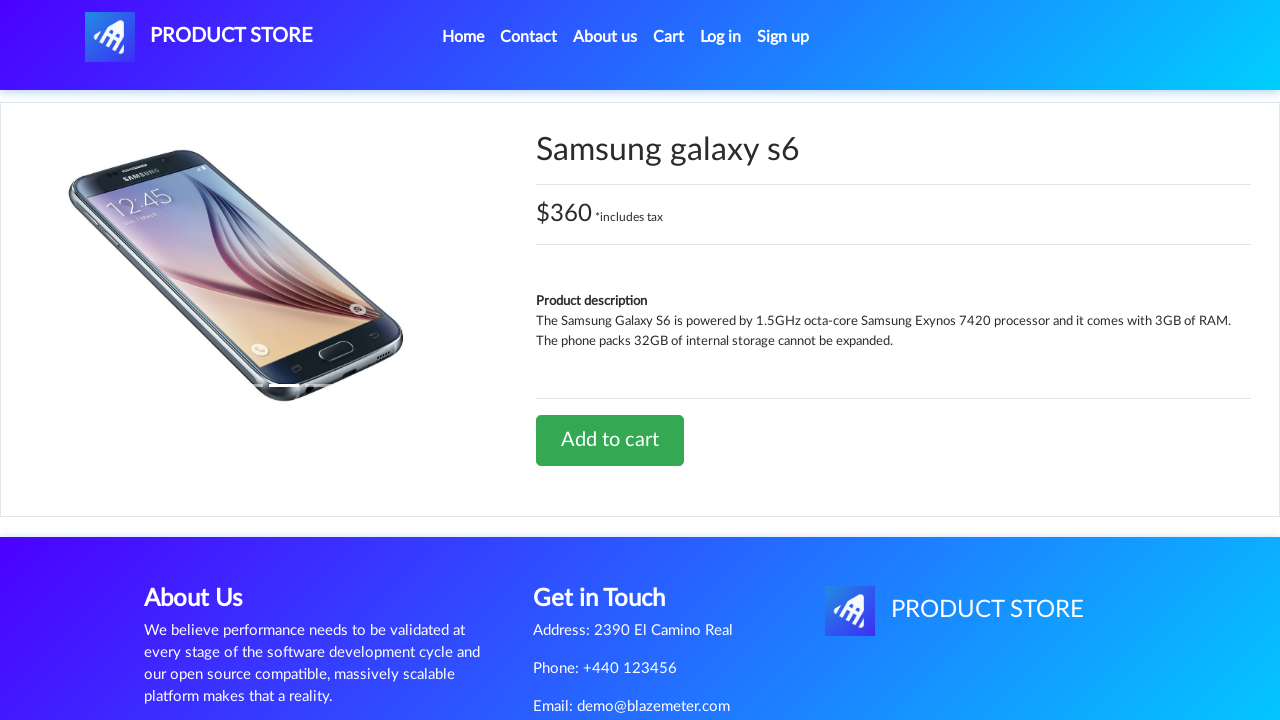

Clicked Add to Cart button at (610, 440) on xpath=//div[contains(@class,'col-sm-12 col-md-6')]//a[1]
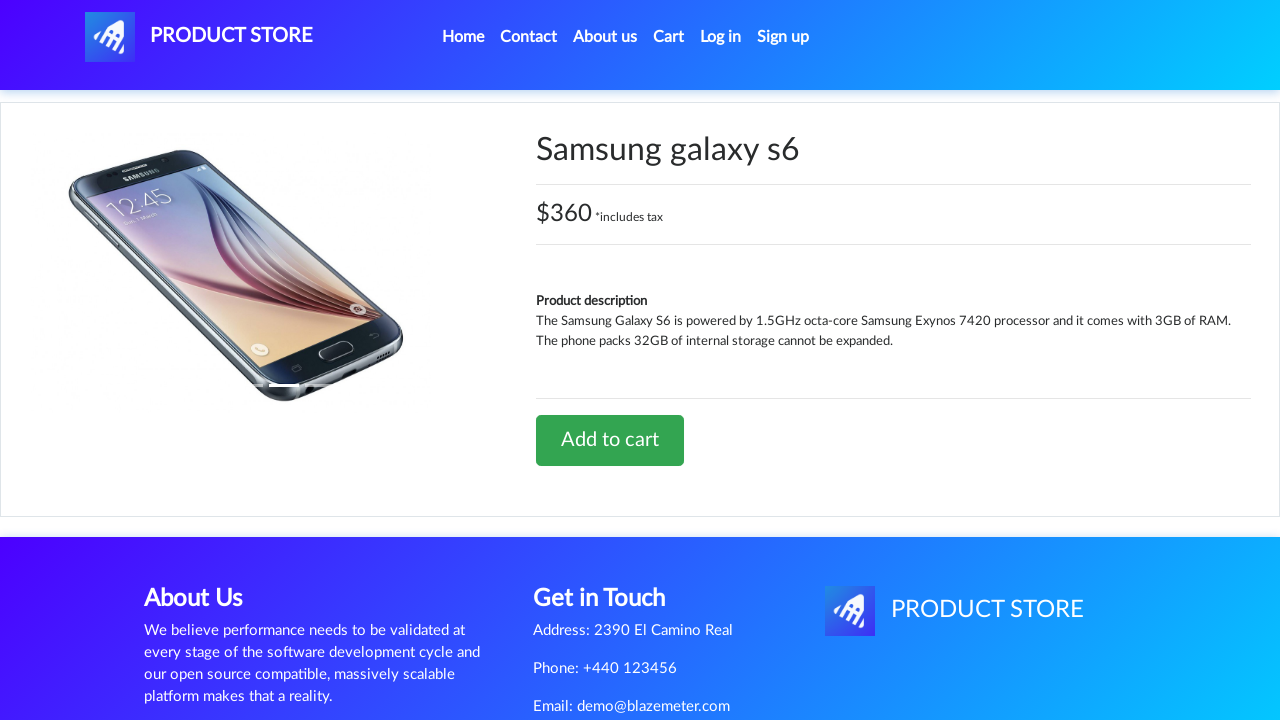

Set up dialog handler to accept confirmation alert
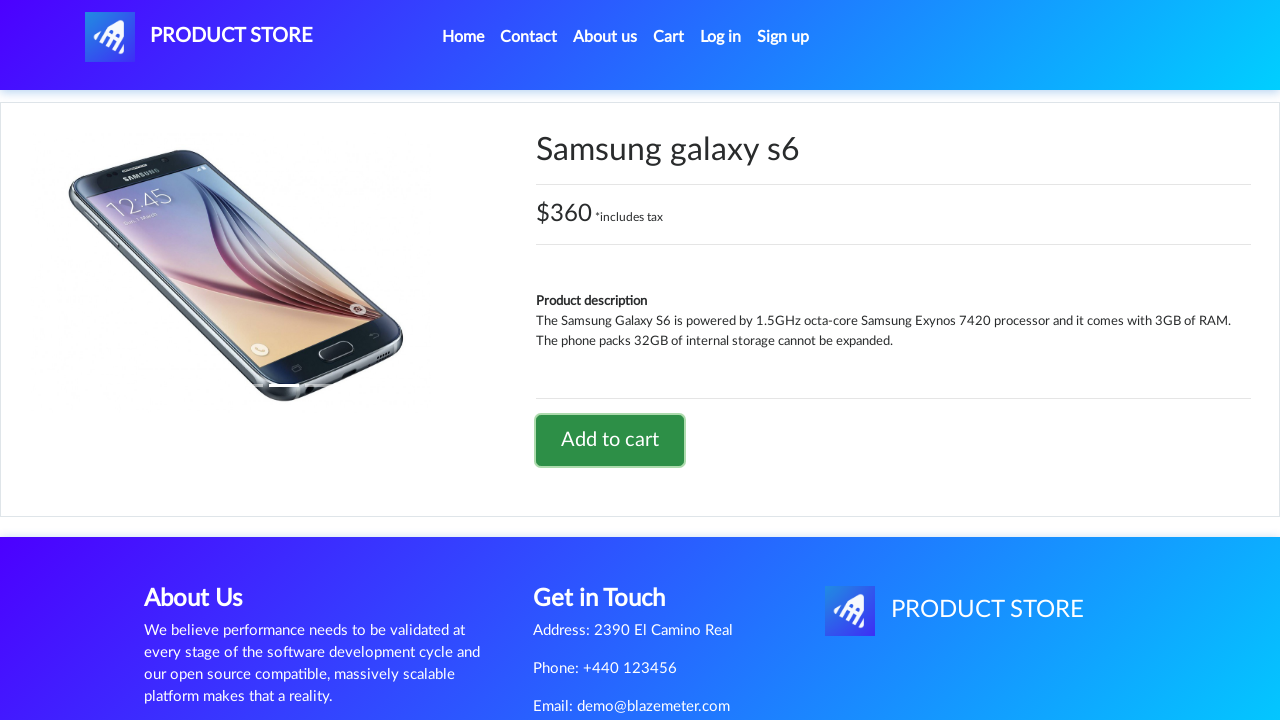

Clicked on Cart navigation link at (669, 37) on (//a[@class='nav-link'])[4]
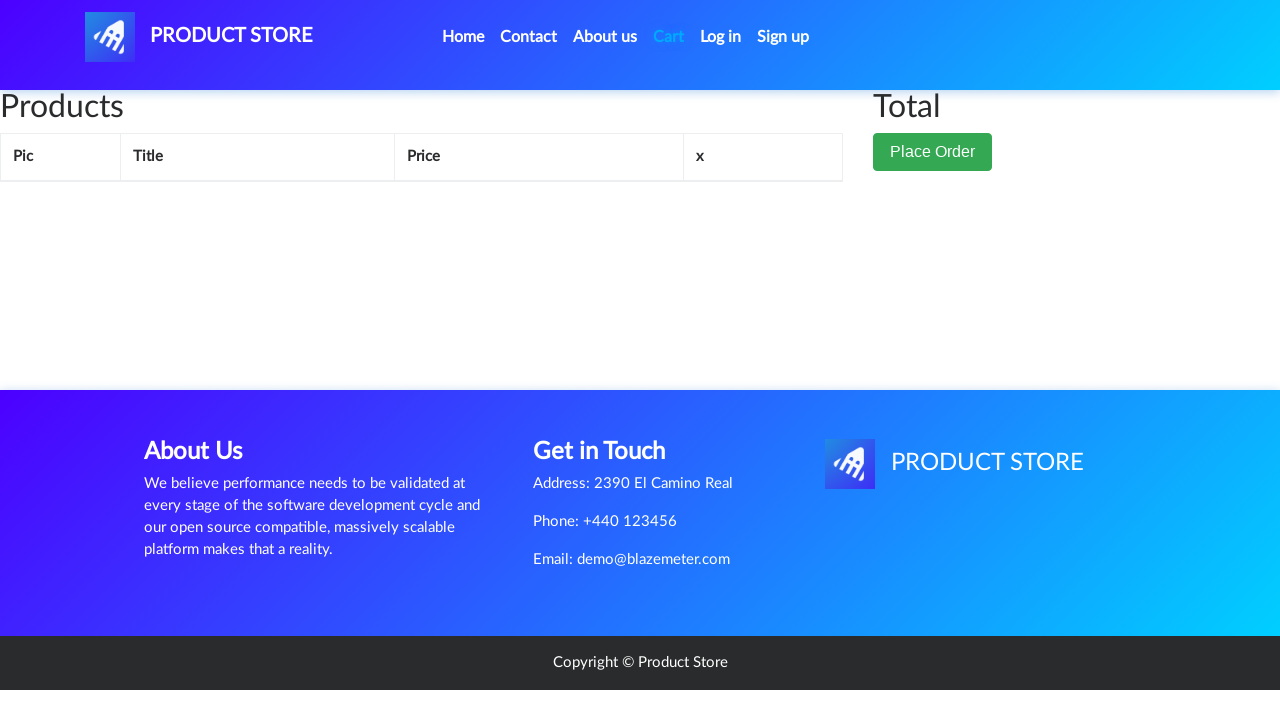

Cart page loaded successfully
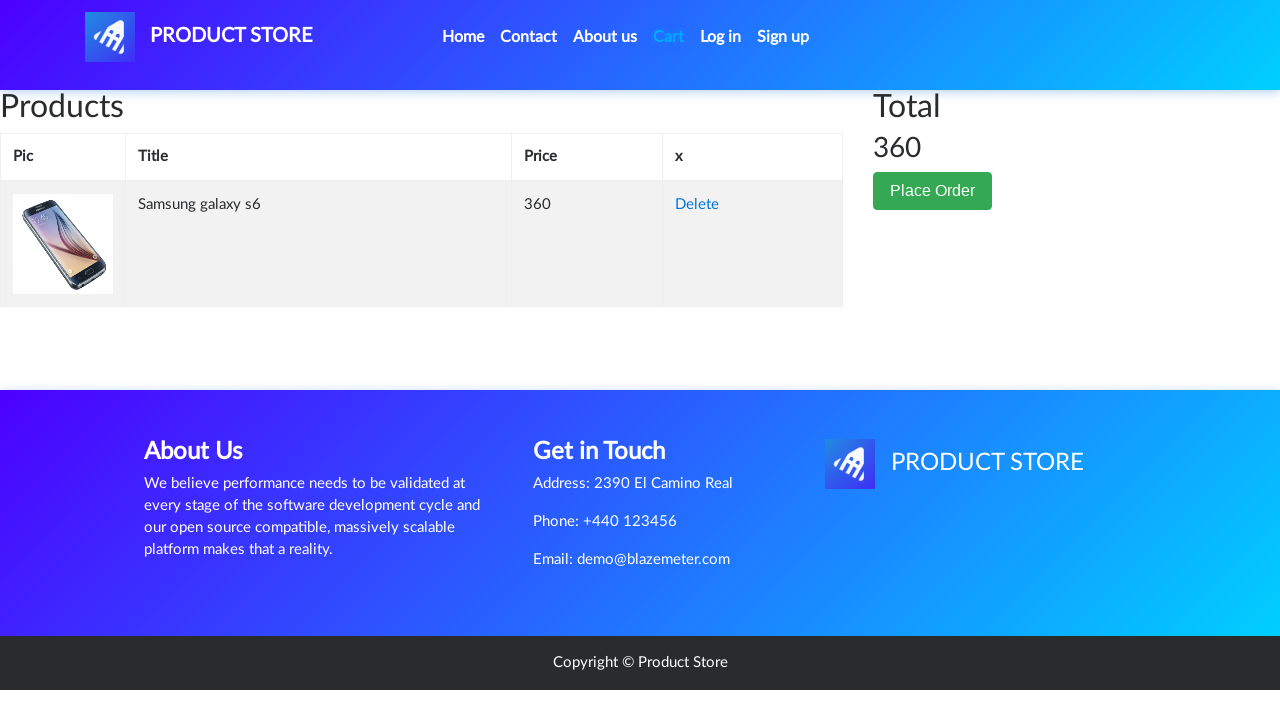

Clicked on Home navigation link to return to home page at (463, 37) on (//a[@class='nav-link'])[1]
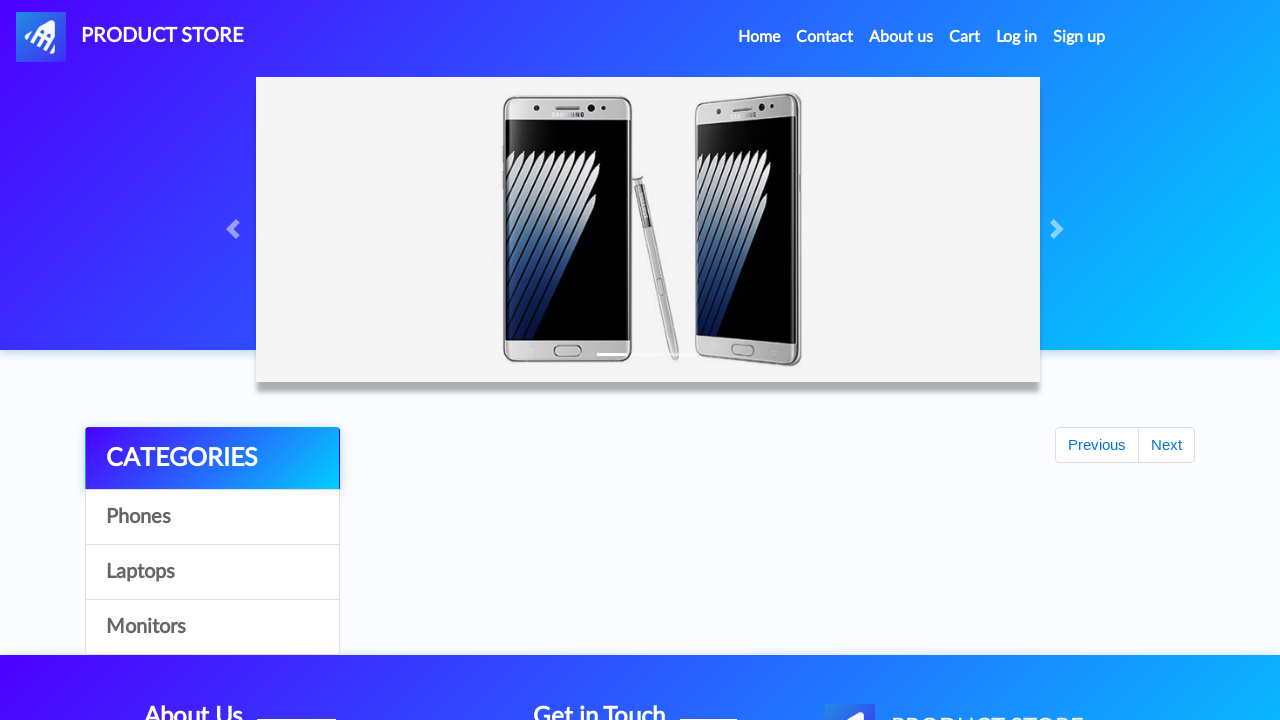

Home page loaded successfully
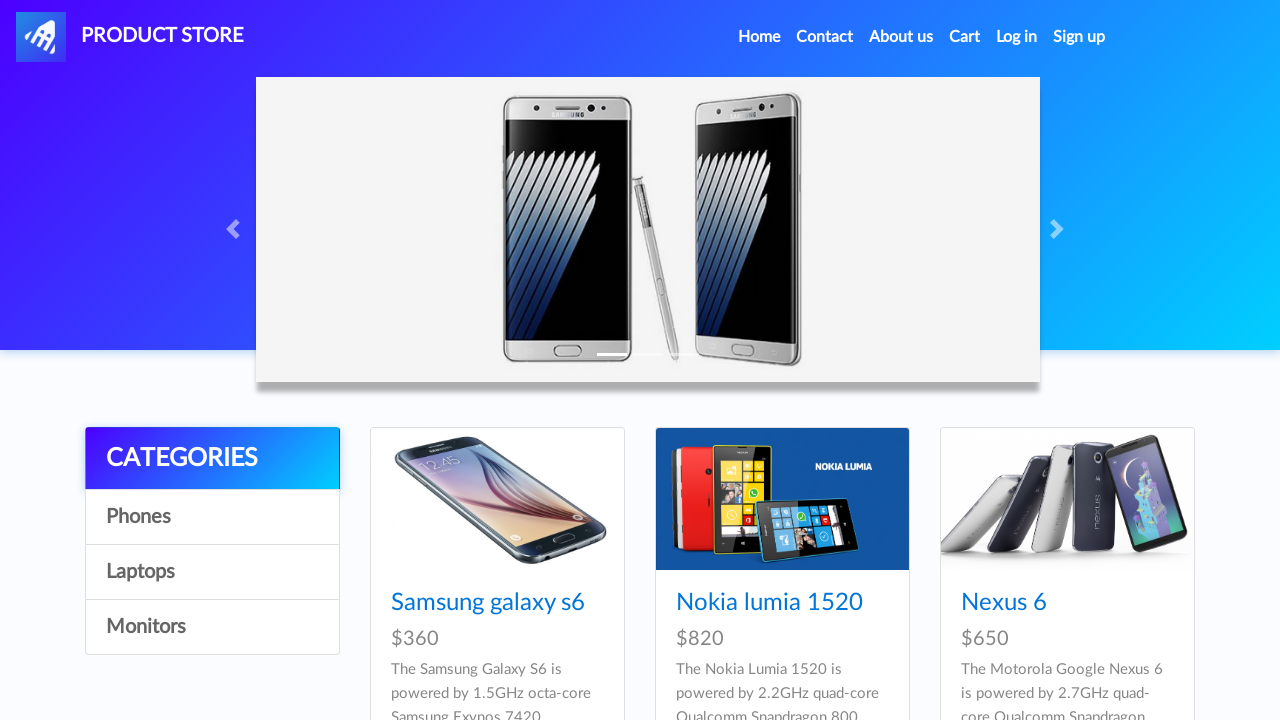

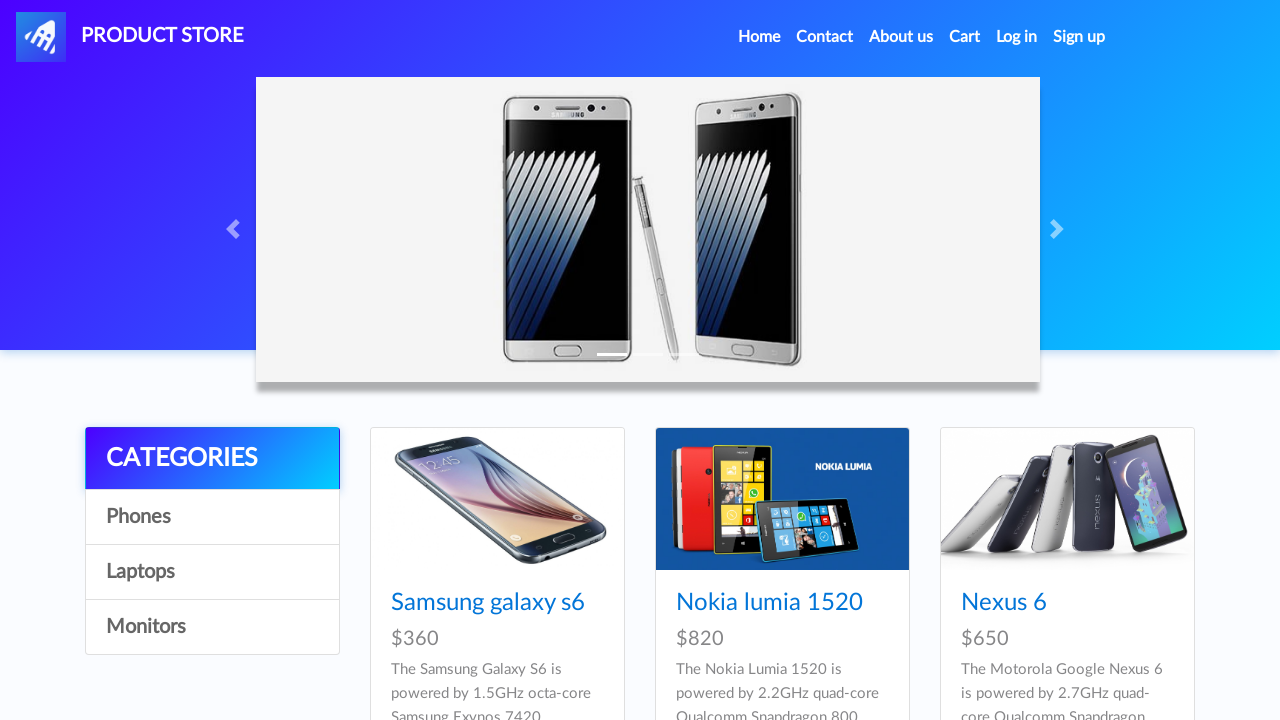